Tests various form interactions on a Selenium practice page, including filling login forms, navigating to forgot password flow, filling reset form fields, and completing a final login with checkbox selection.

Starting URL: https://rahulshettyacademy.com/locatorspractice/

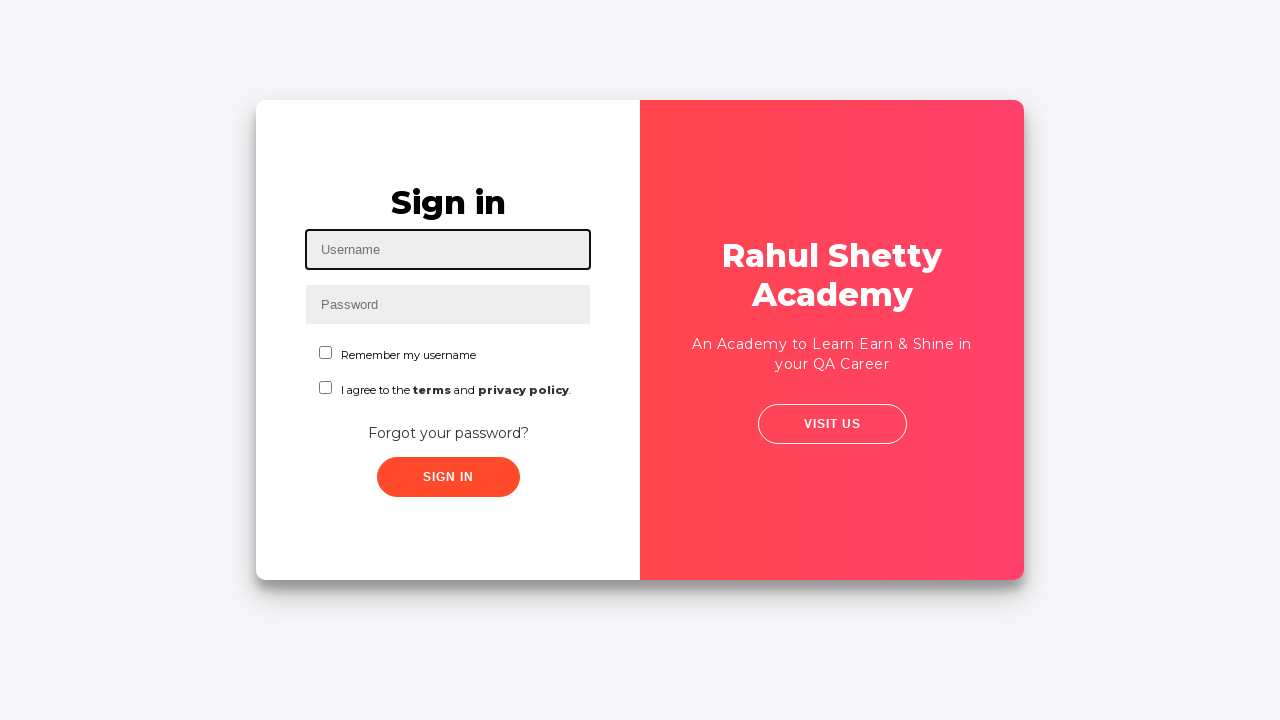

Filled username field with 'rahul' on #inputUsername
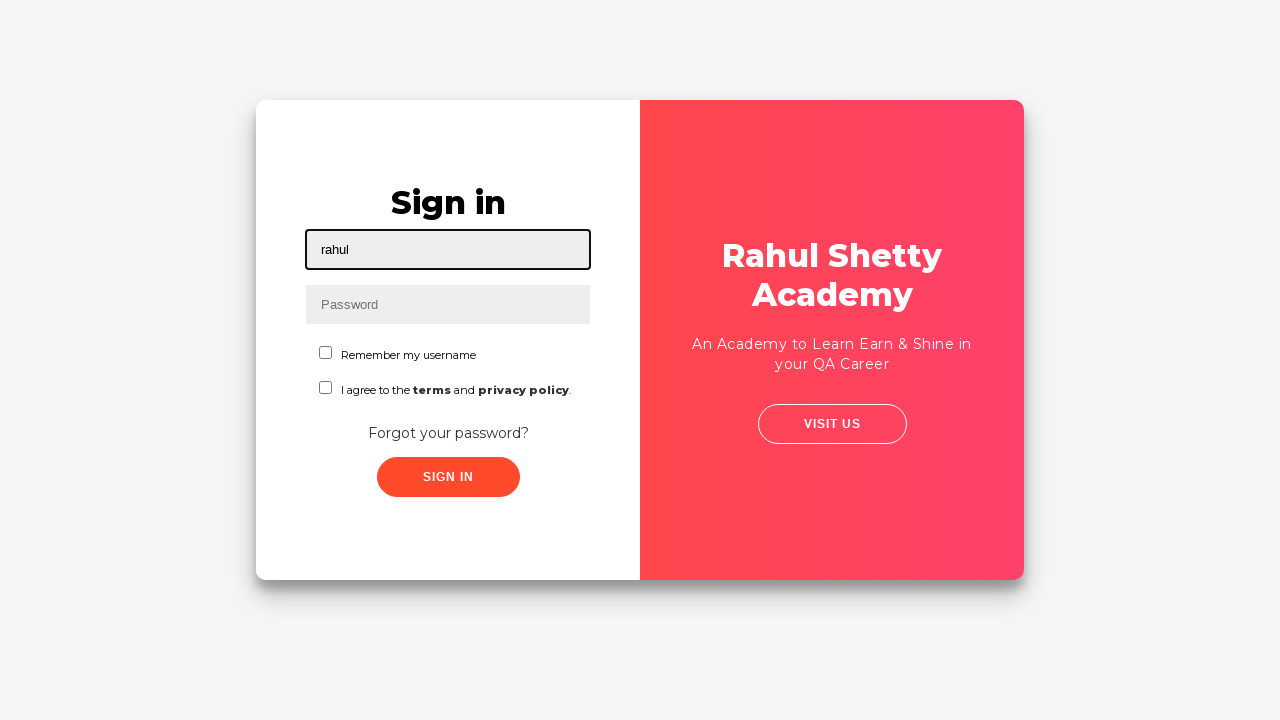

Filled password field with 'hello123' on input[name='inputPassword']
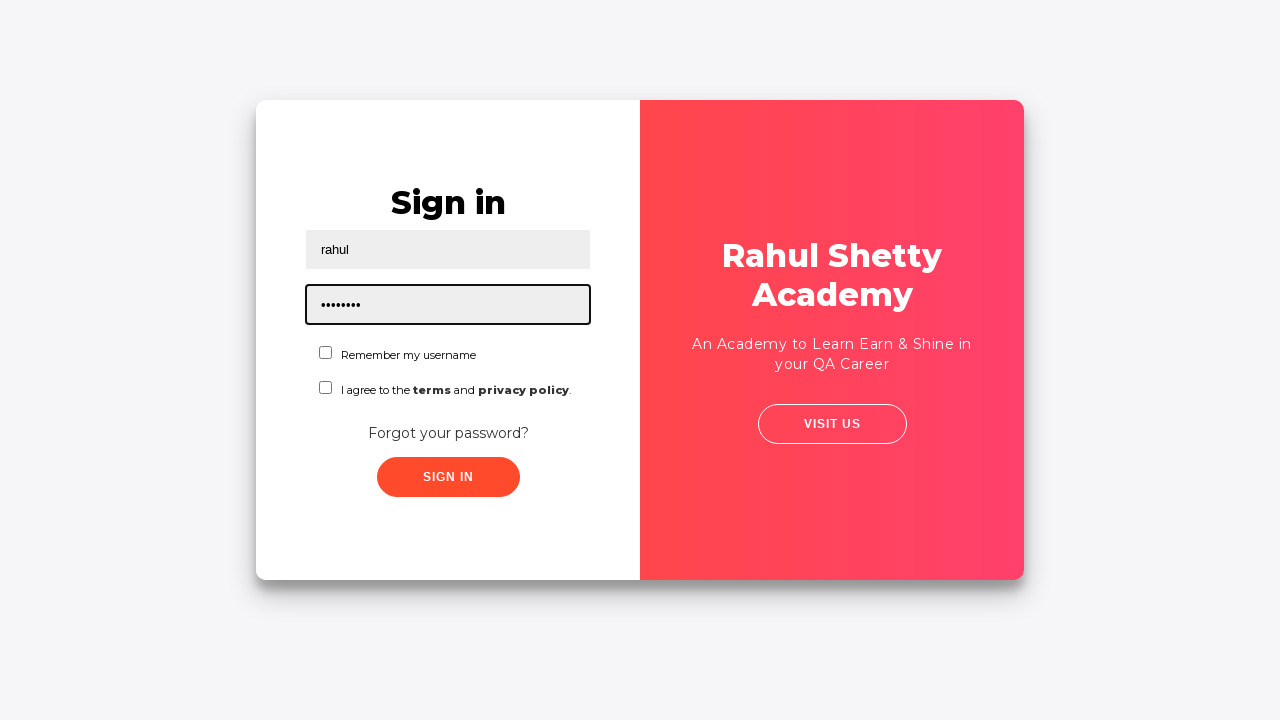

Clicked sign in button with incorrect credentials at (448, 477) on .signInBtn
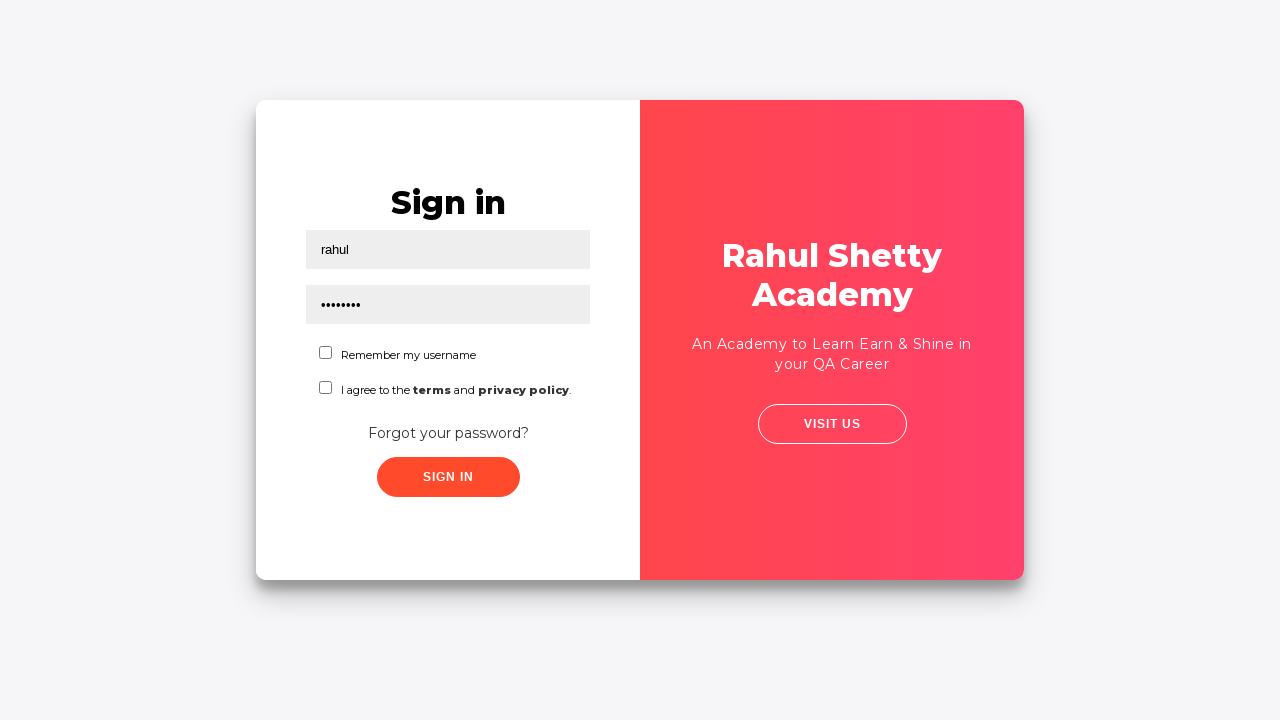

Error message appeared on login page
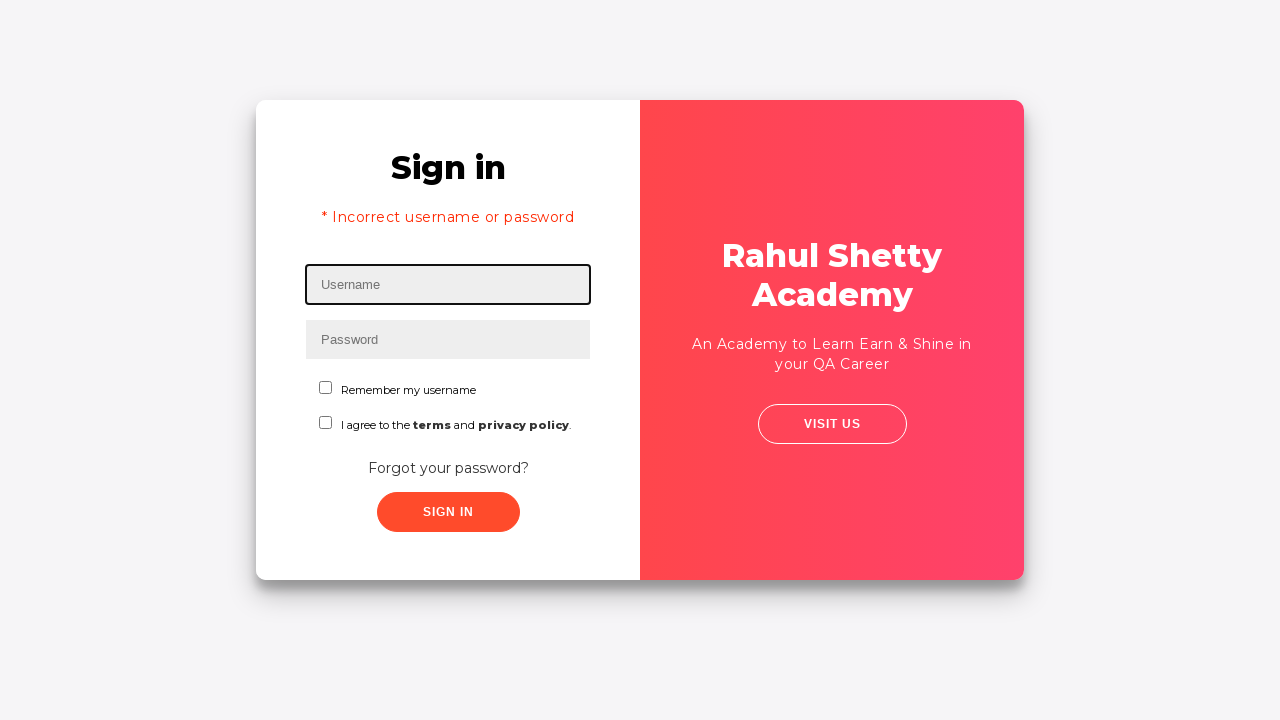

Clicked 'Forgot your password?' link at (448, 468) on text=Forgot your password?
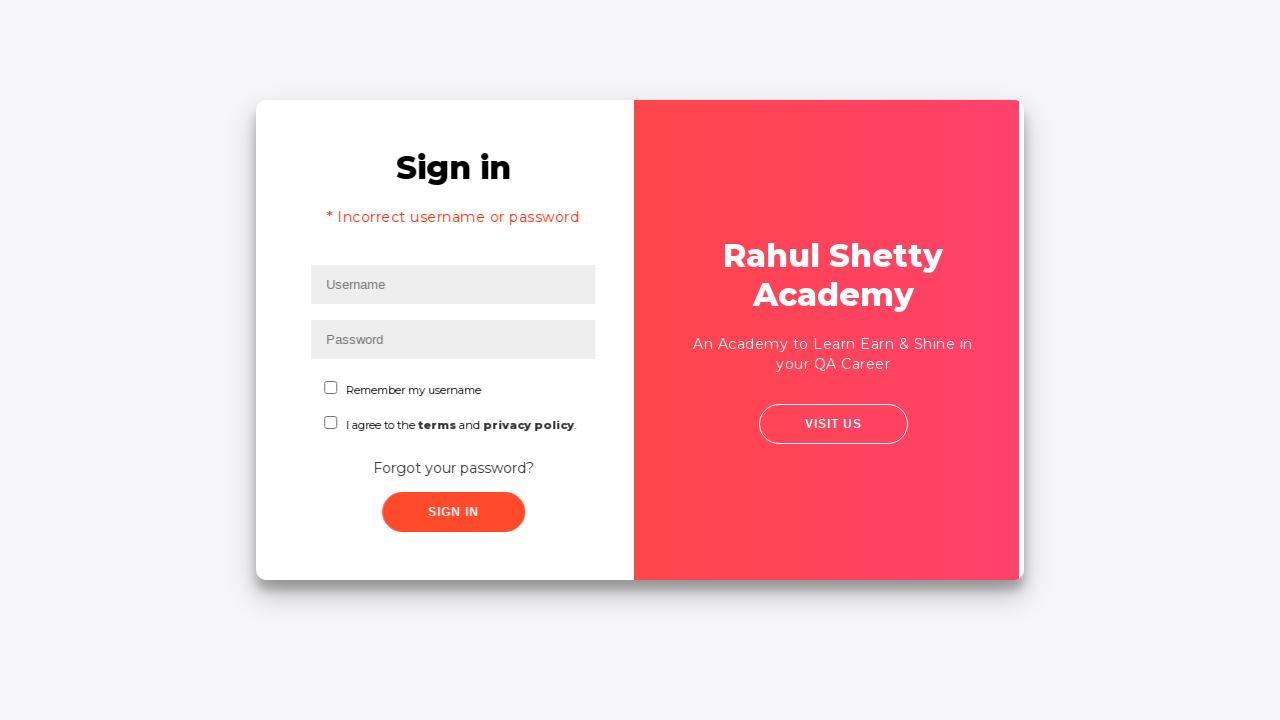

Waited for forgot password form to load
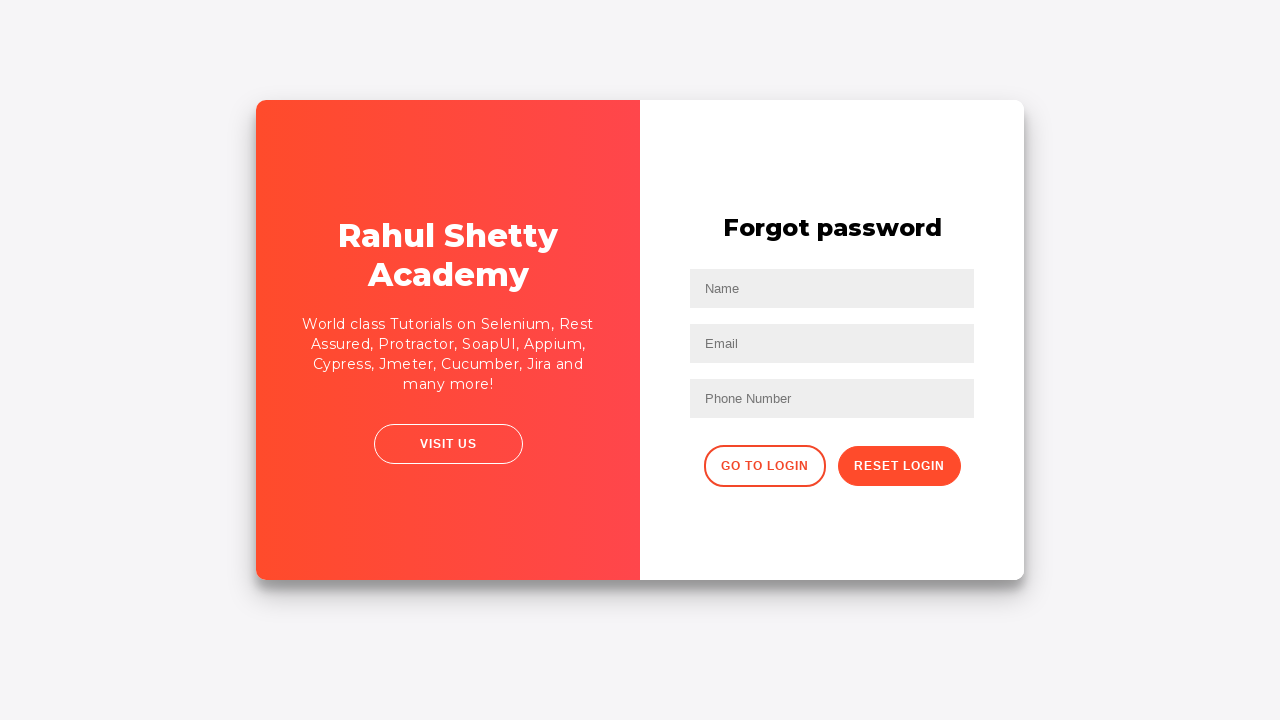

Filled name field with 'John' in reset form on input[placeholder='Name']
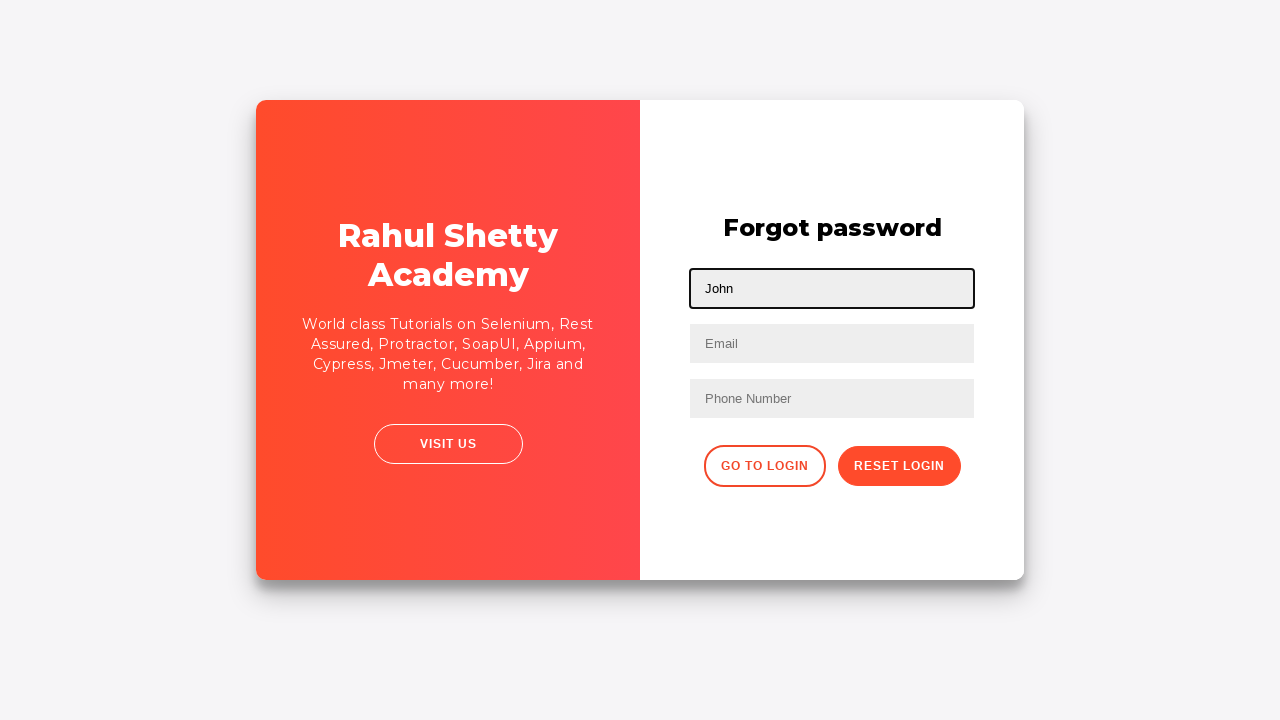

Filled email field with 'john@rsa.com' on input[placeholder='Email']
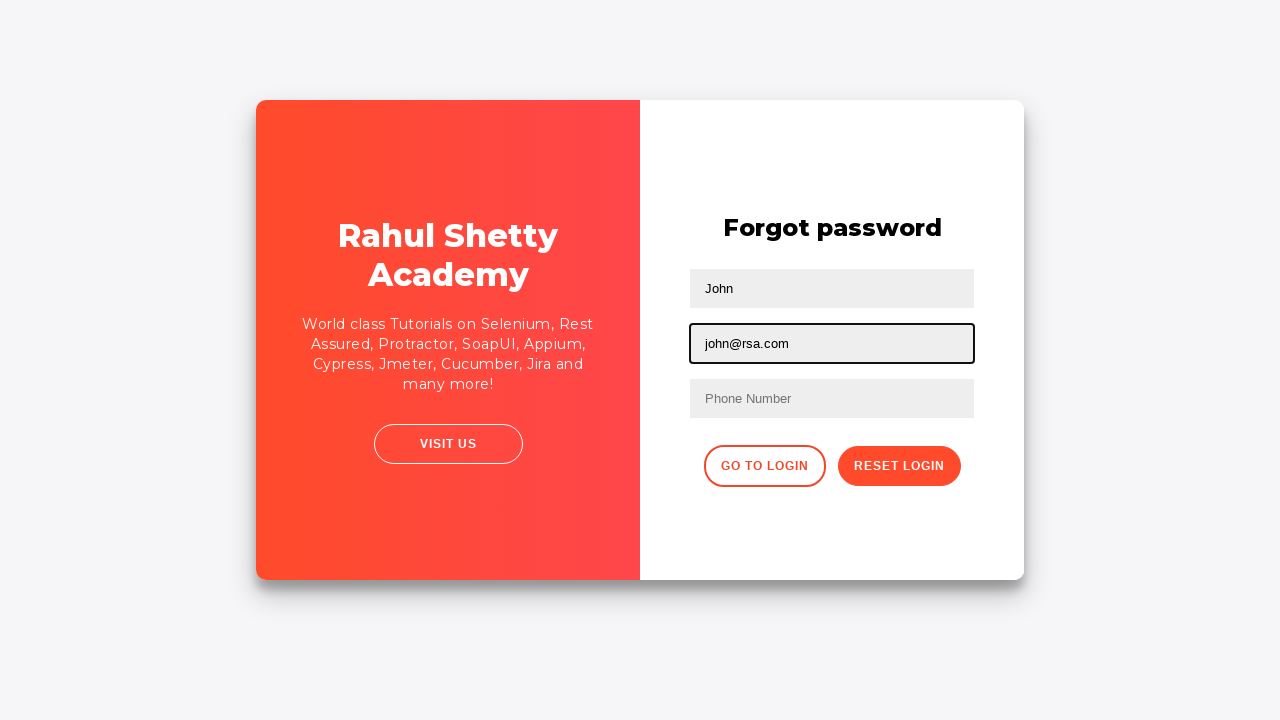

Updated email field to 'john@gmail.com' on input[type='text']:nth-child(3)
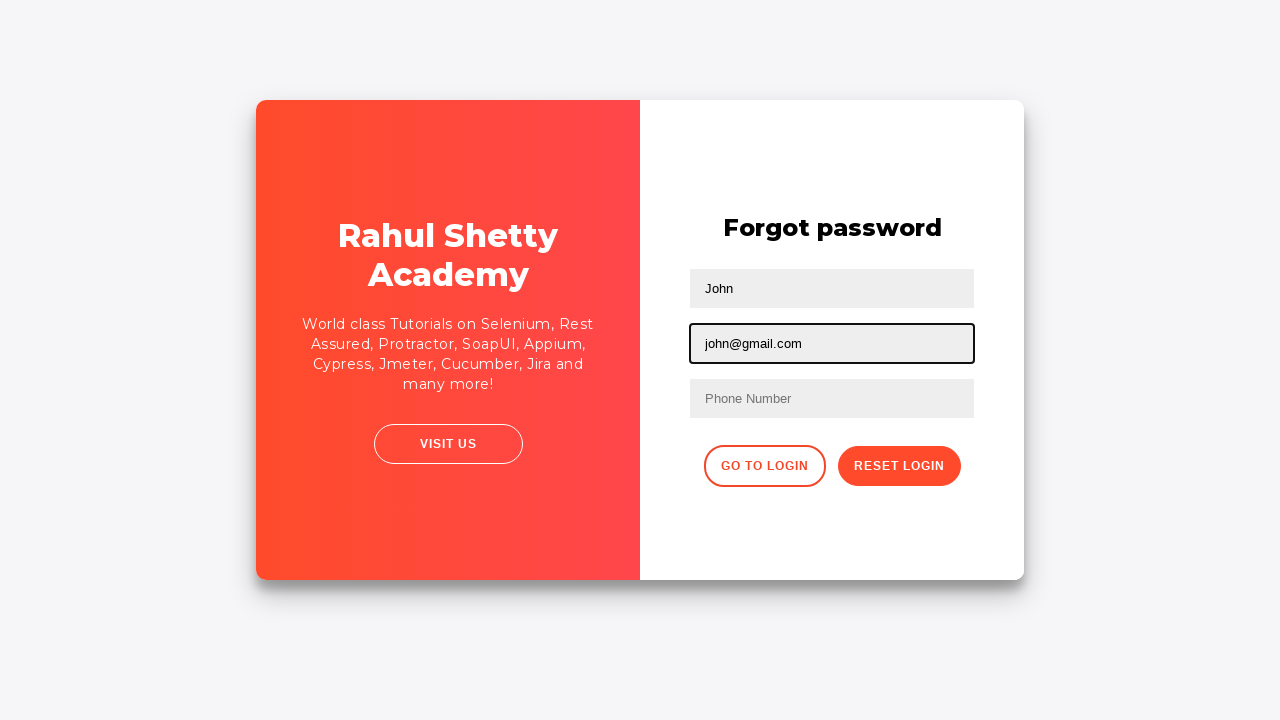

Filled phone number field with '9864353253' on form input:nth-of-type(3)
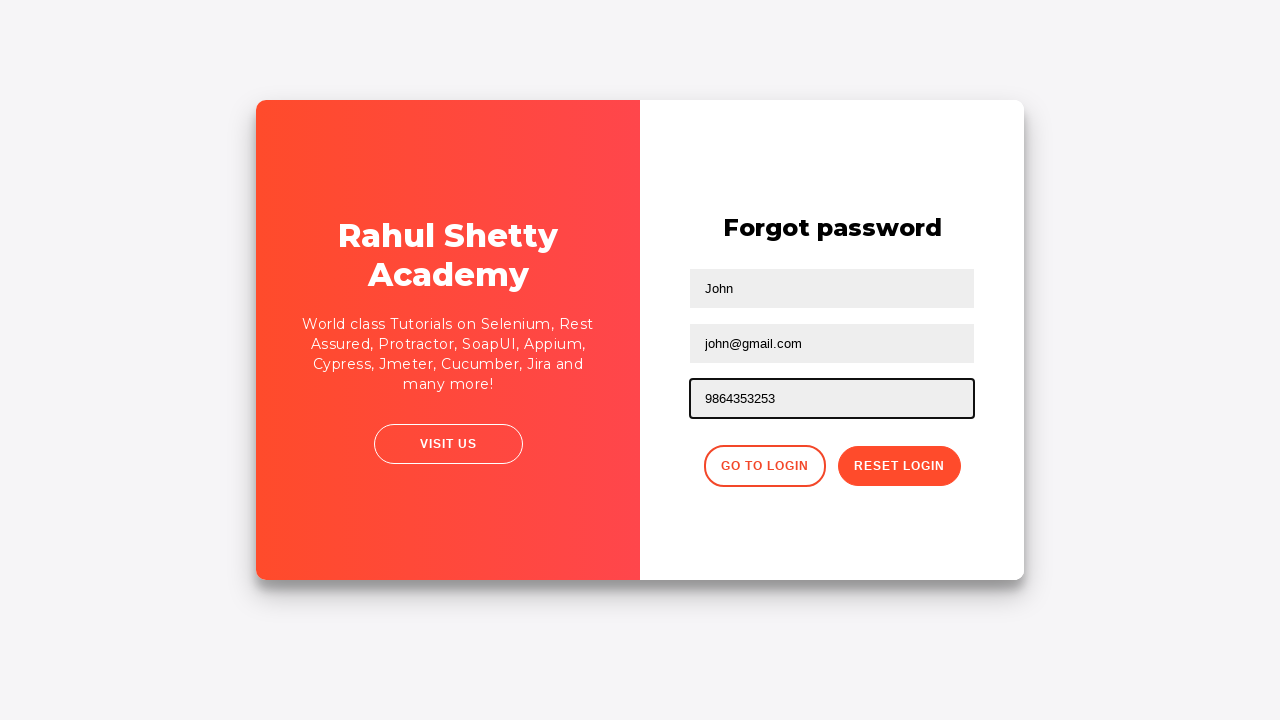

Clicked reset password button at (899, 466) on .reset-pwd-btn
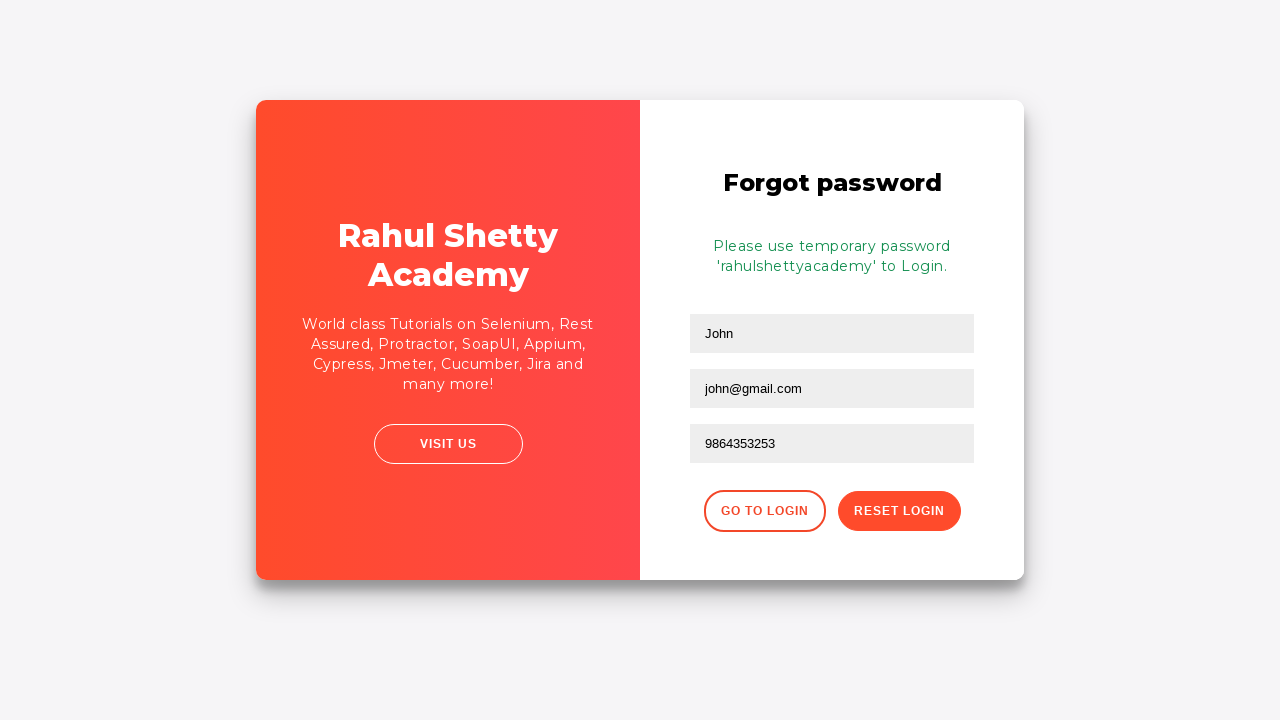

Password reset confirmation message appeared
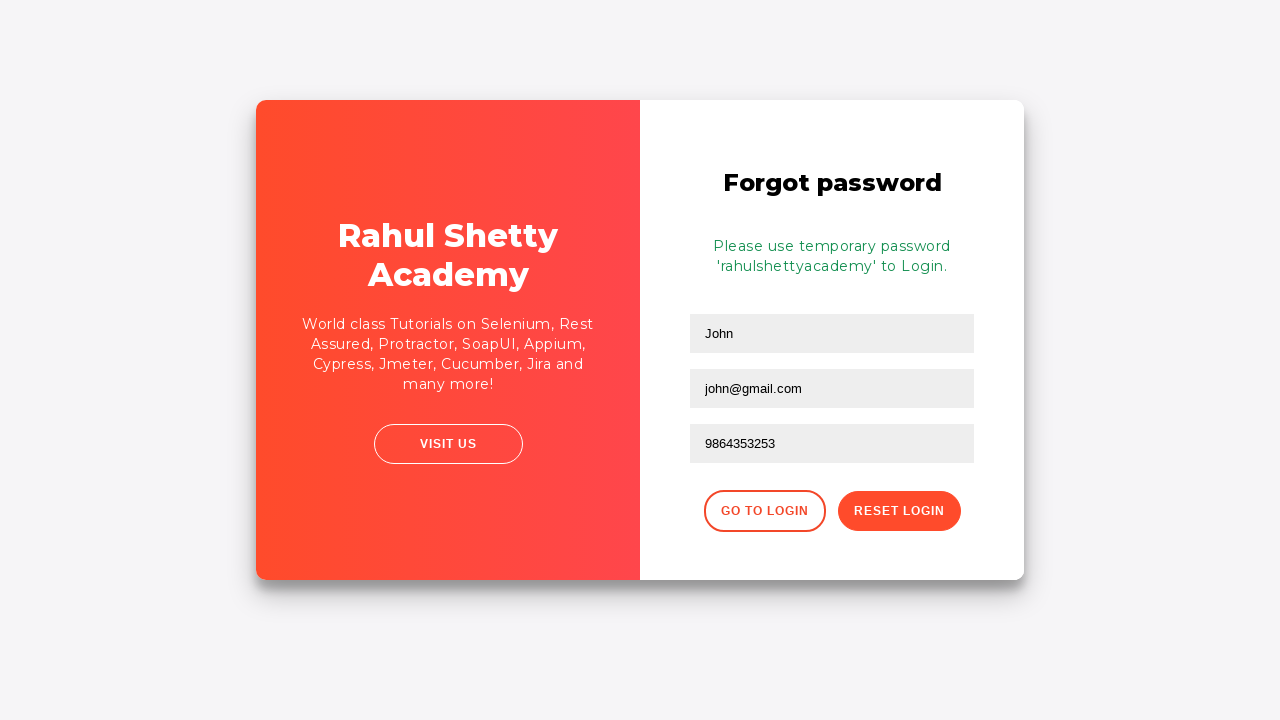

Clicked go back button to return to login page at (764, 511) on div.forgot-pwd-btn-conainer button:first-child
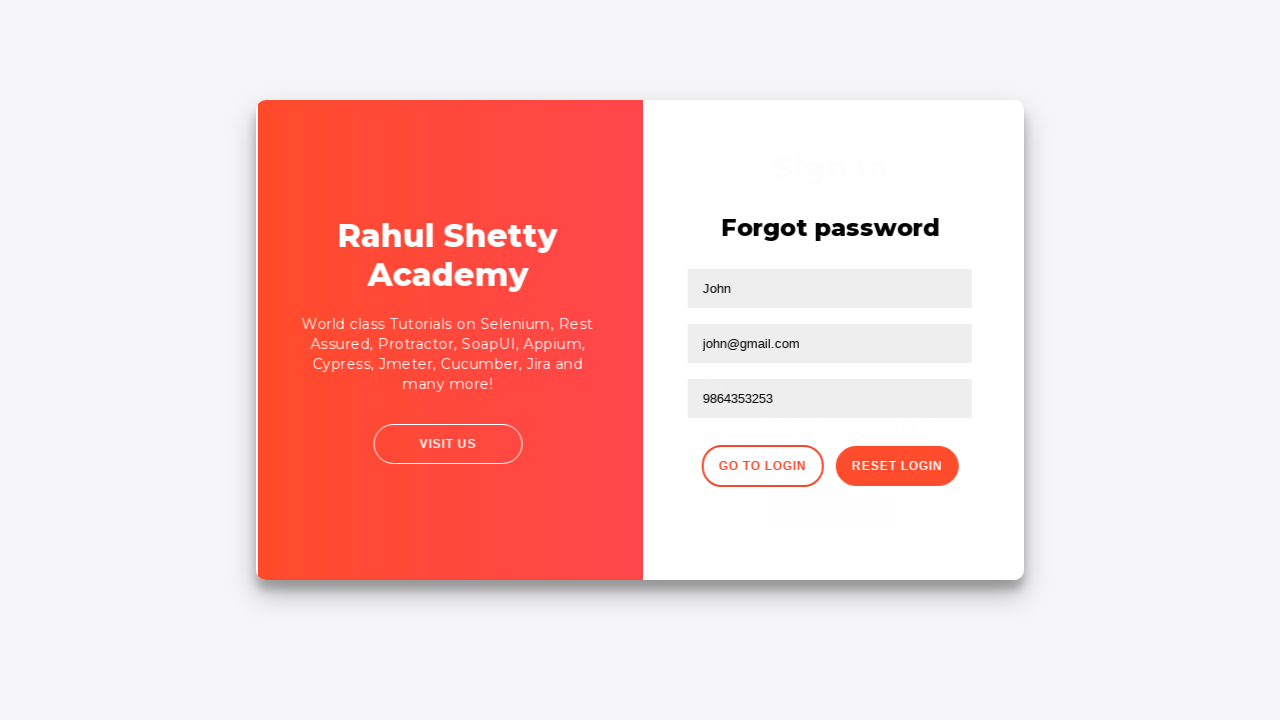

Waited for login page to fully load
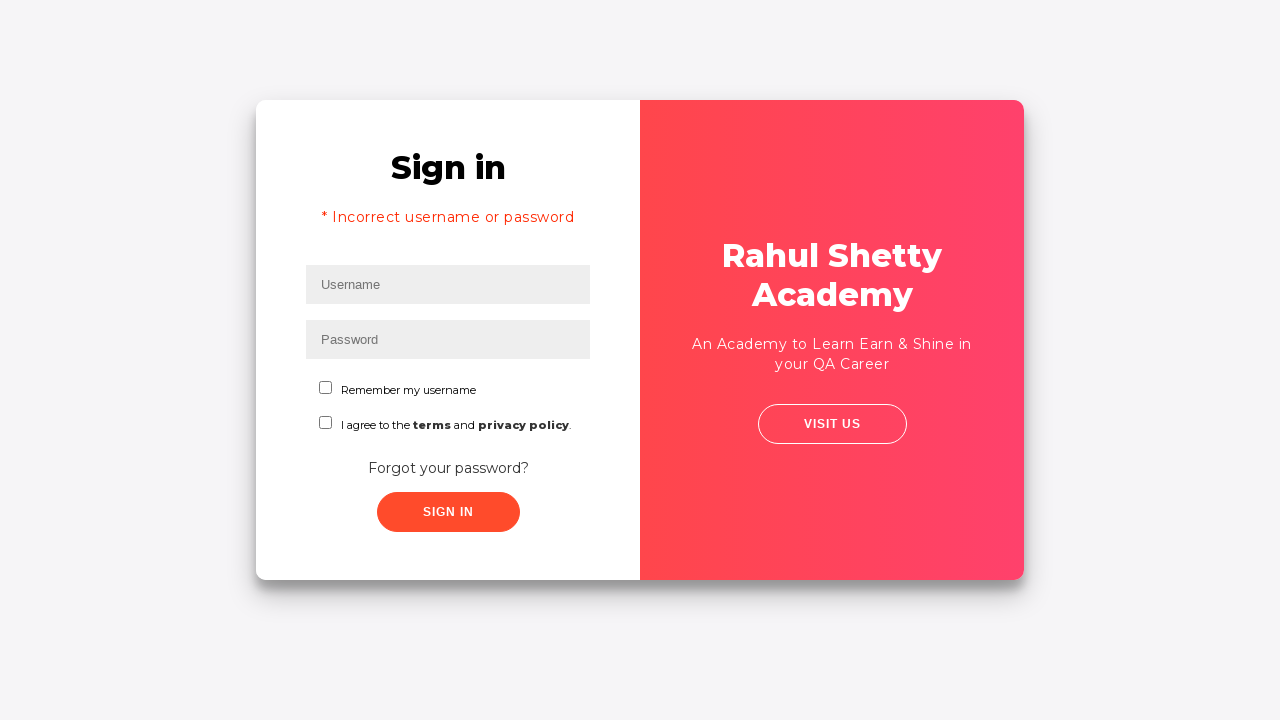

Filled username field with 'rahul' for final login on #inputUsername
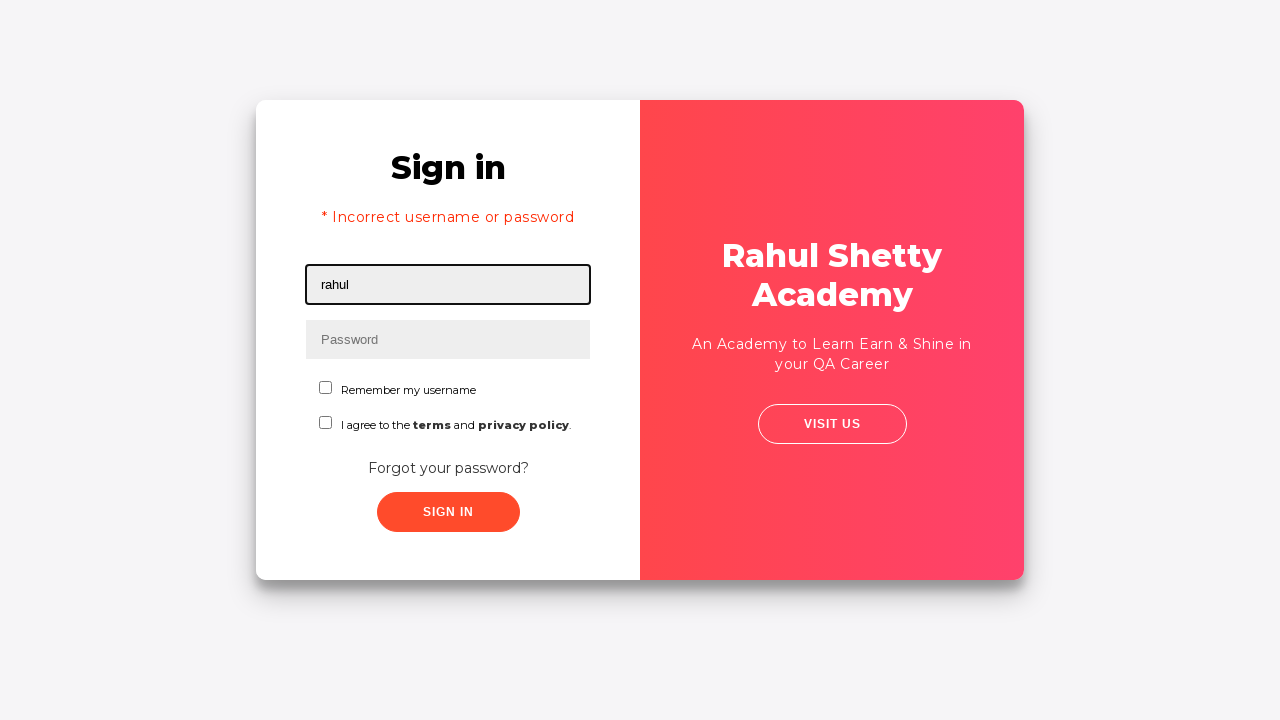

Filled password field with 'rahulshettyacademy' on input[type*='pass']
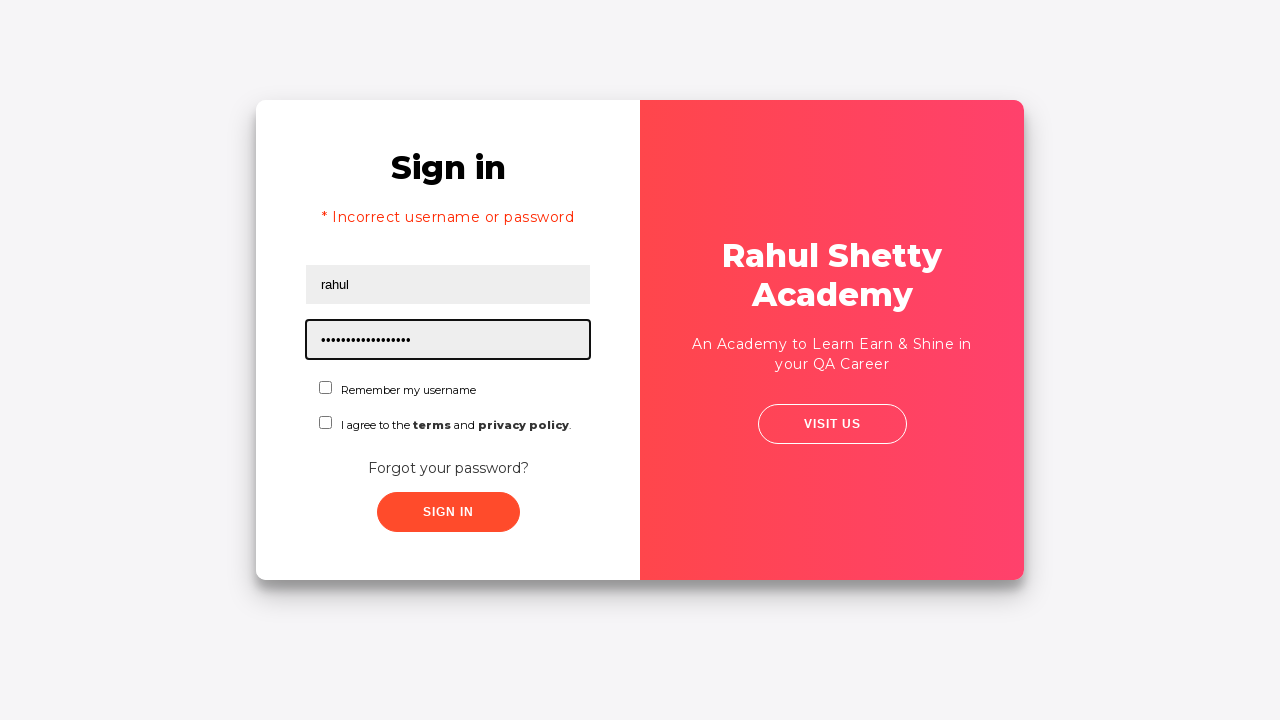

Checked the login confirmation checkbox at (326, 388) on #chkboxOne
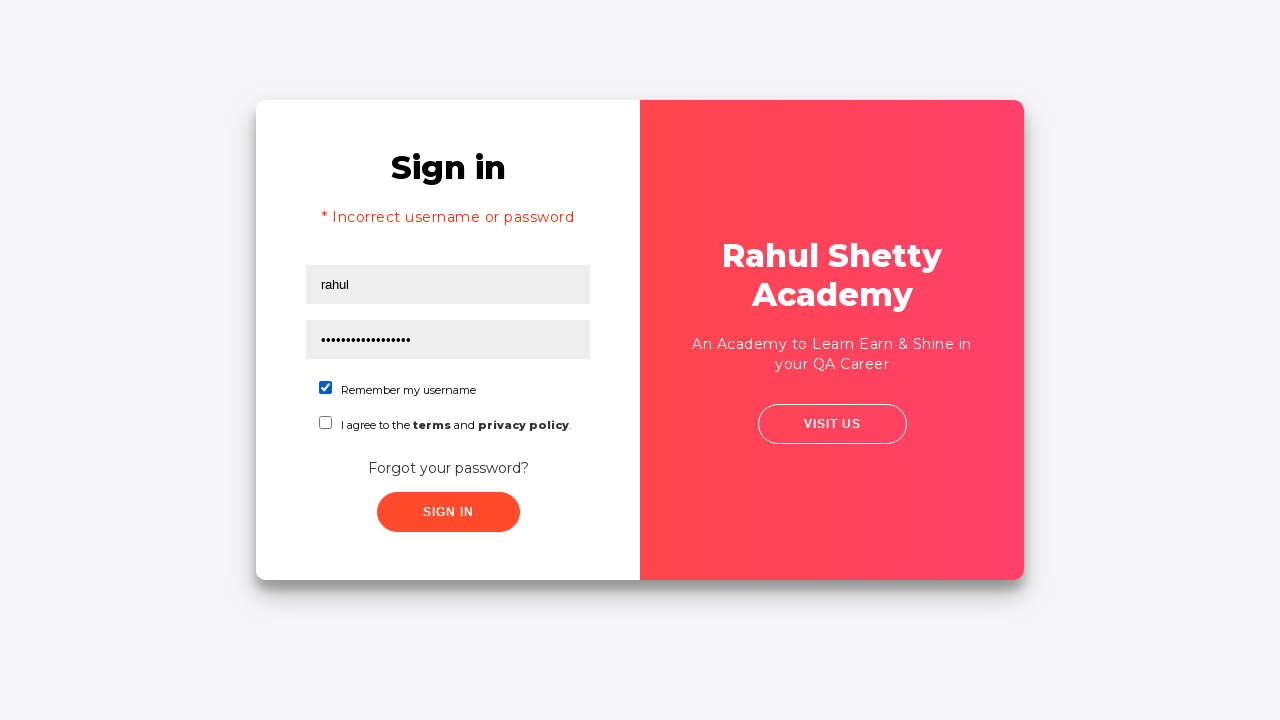

Clicked submit button to login with correct credentials at (448, 512) on button.submit
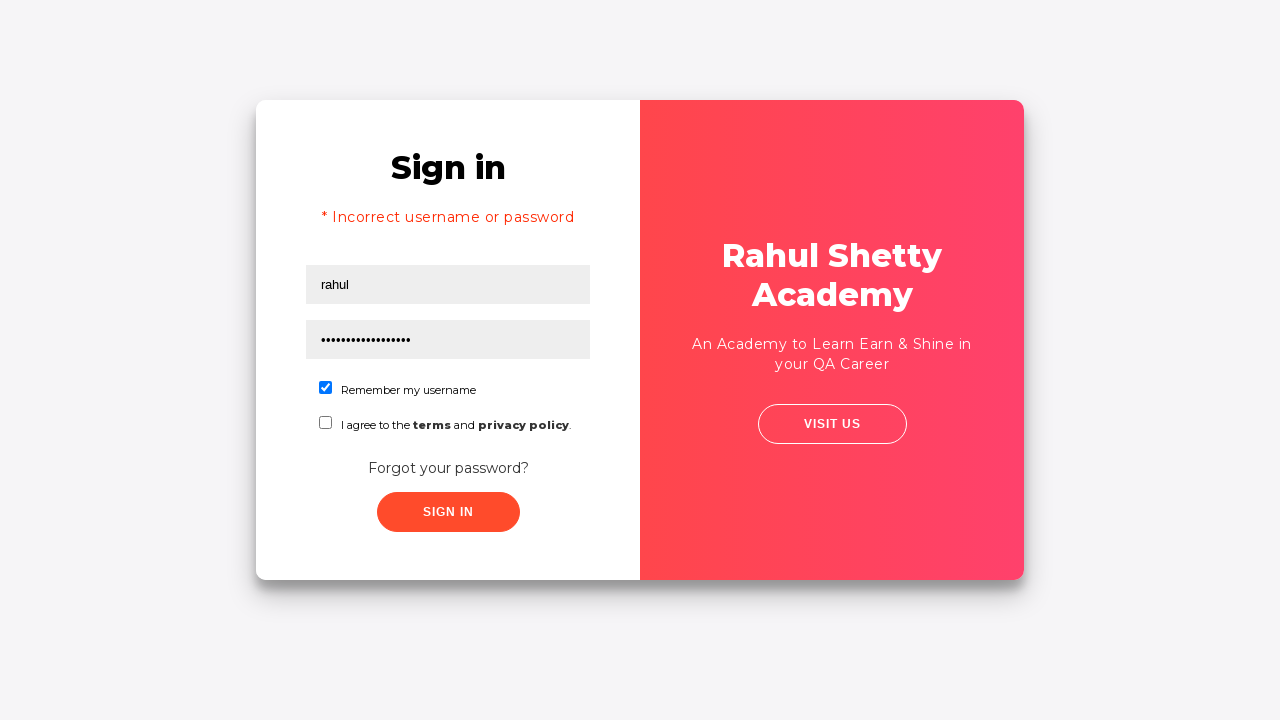

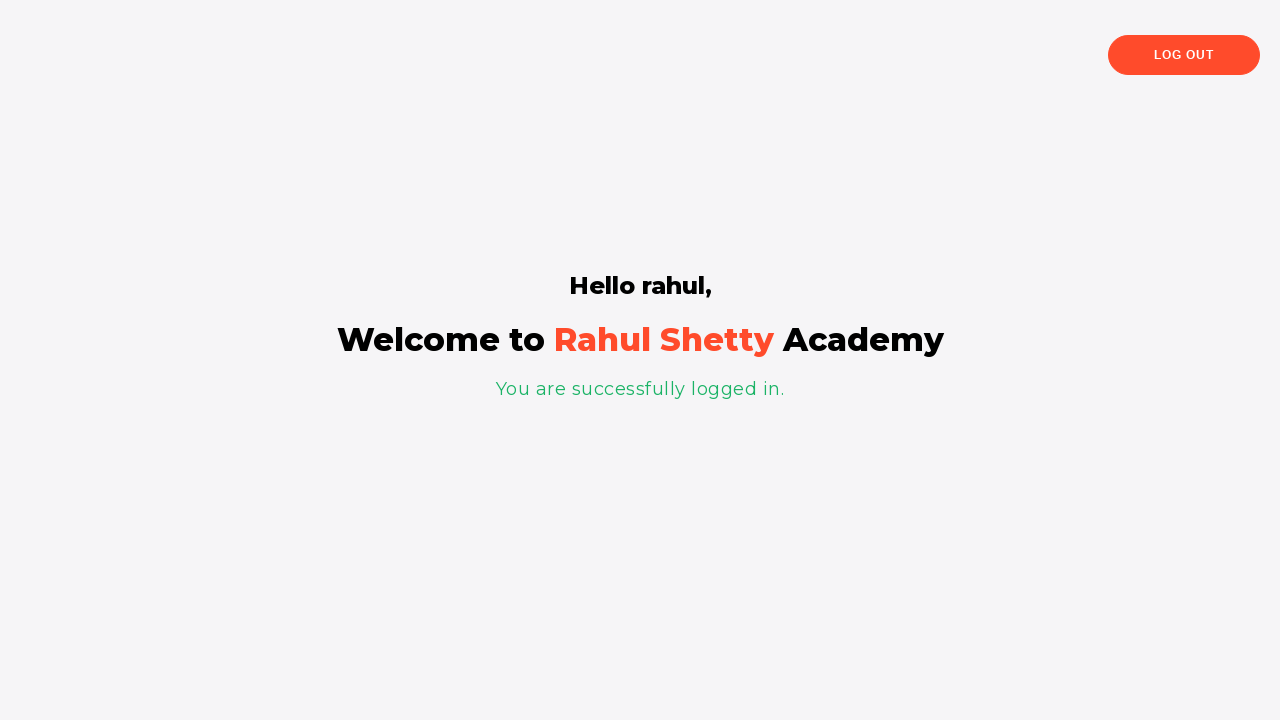